Tests error message display and dismissal functionality by clicking login without credentials and then closing the error

Starting URL: https://www.saucedemo.com/

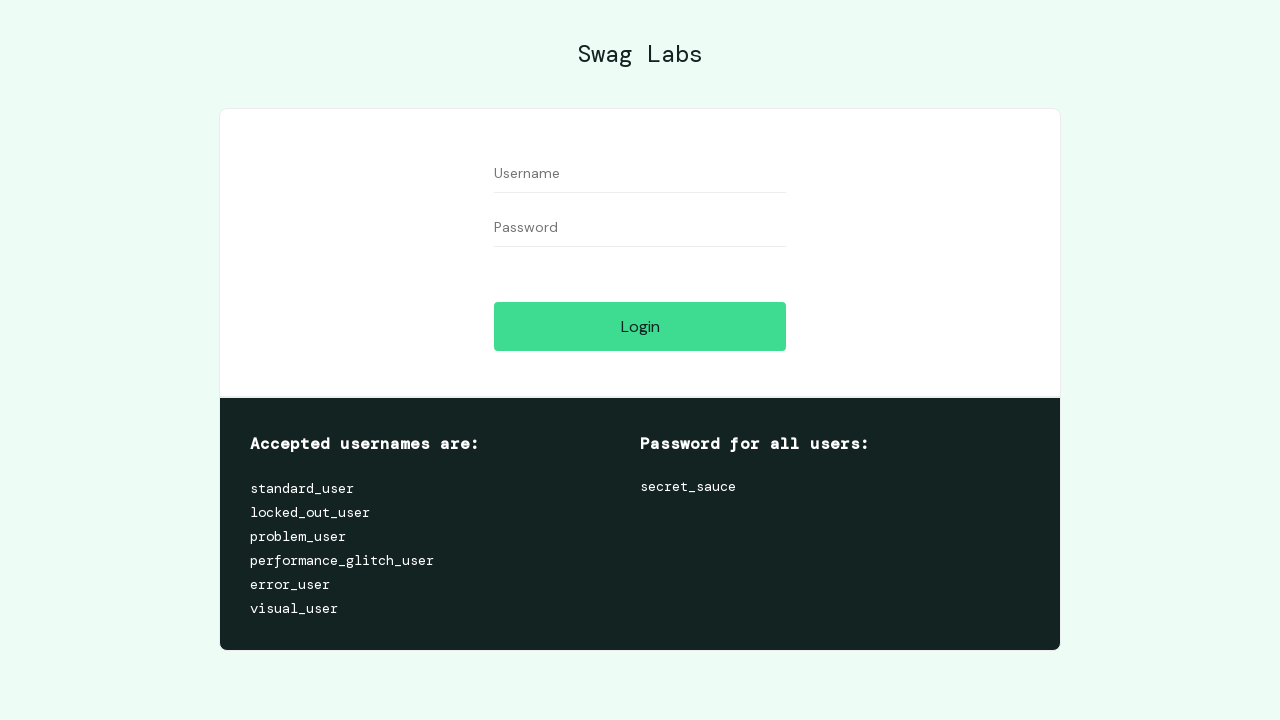

Clicked login button without entering credentials to trigger error at (640, 326) on [data-test="login-button"]
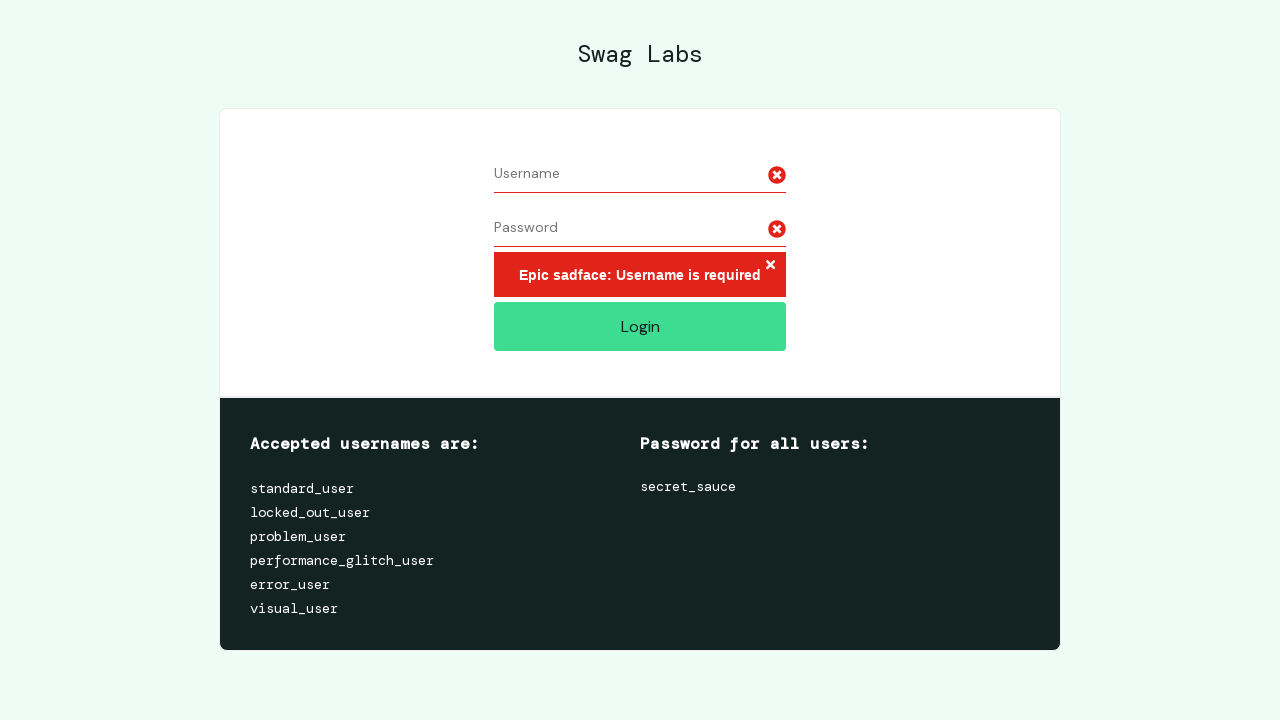

Error message appeared on screen
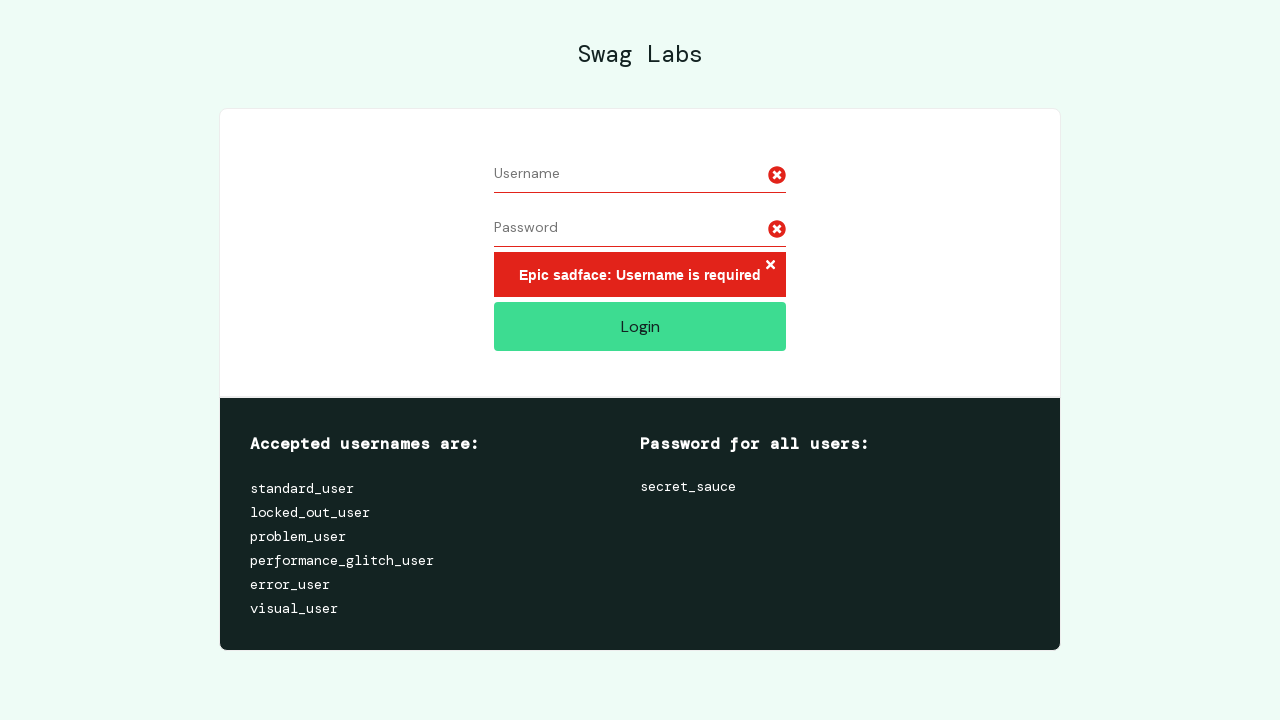

Error close button is visible
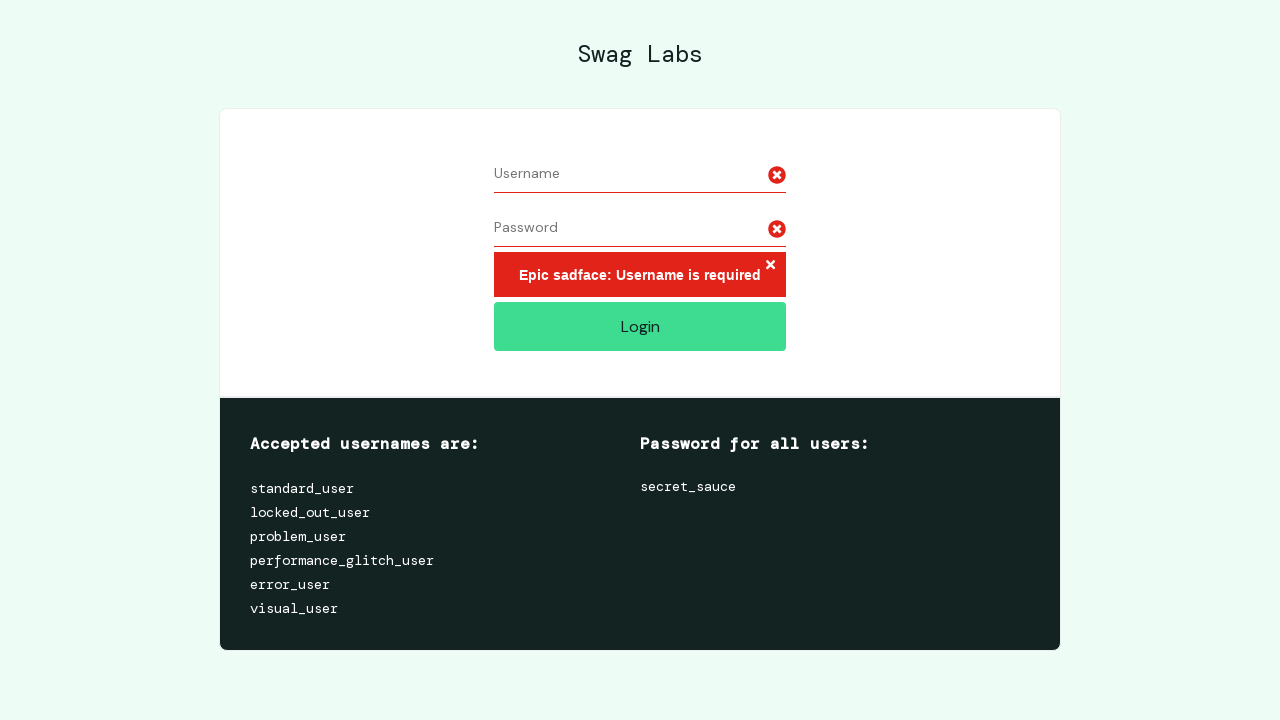

Clicked error close button to dismiss the error message at (770, 266) on .error-button
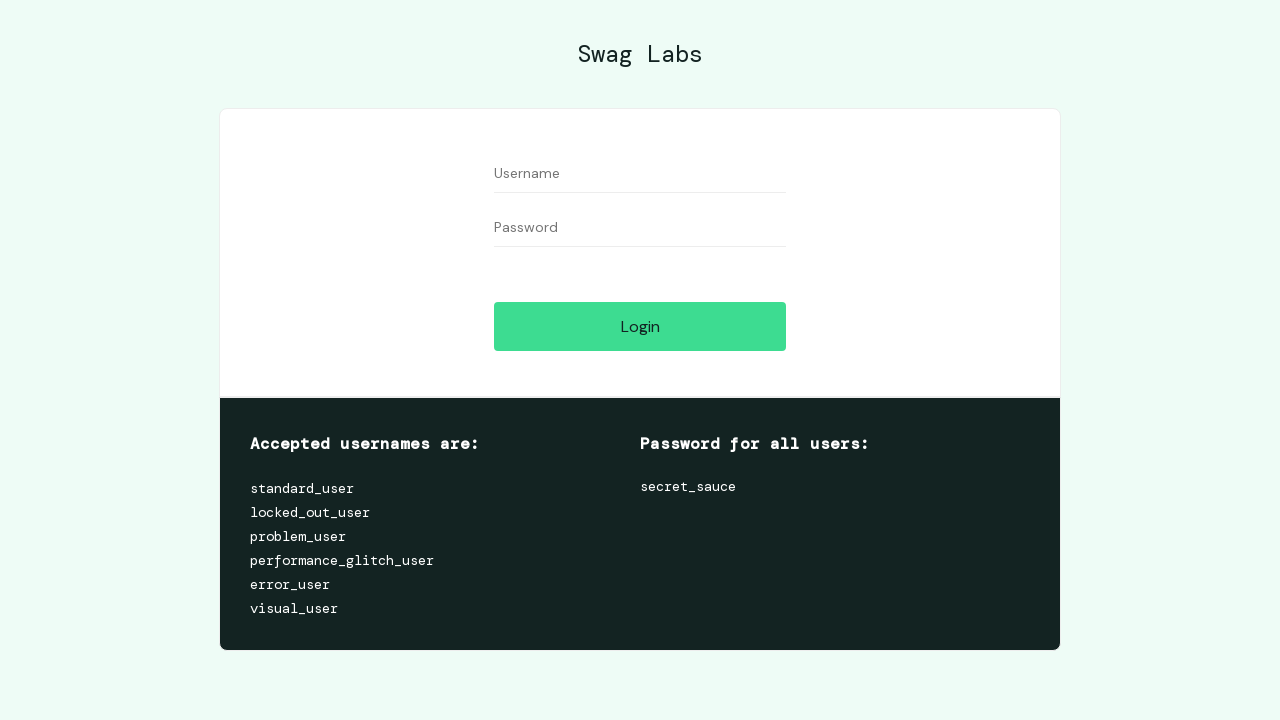

Error message successfully dismissed and hidden from view
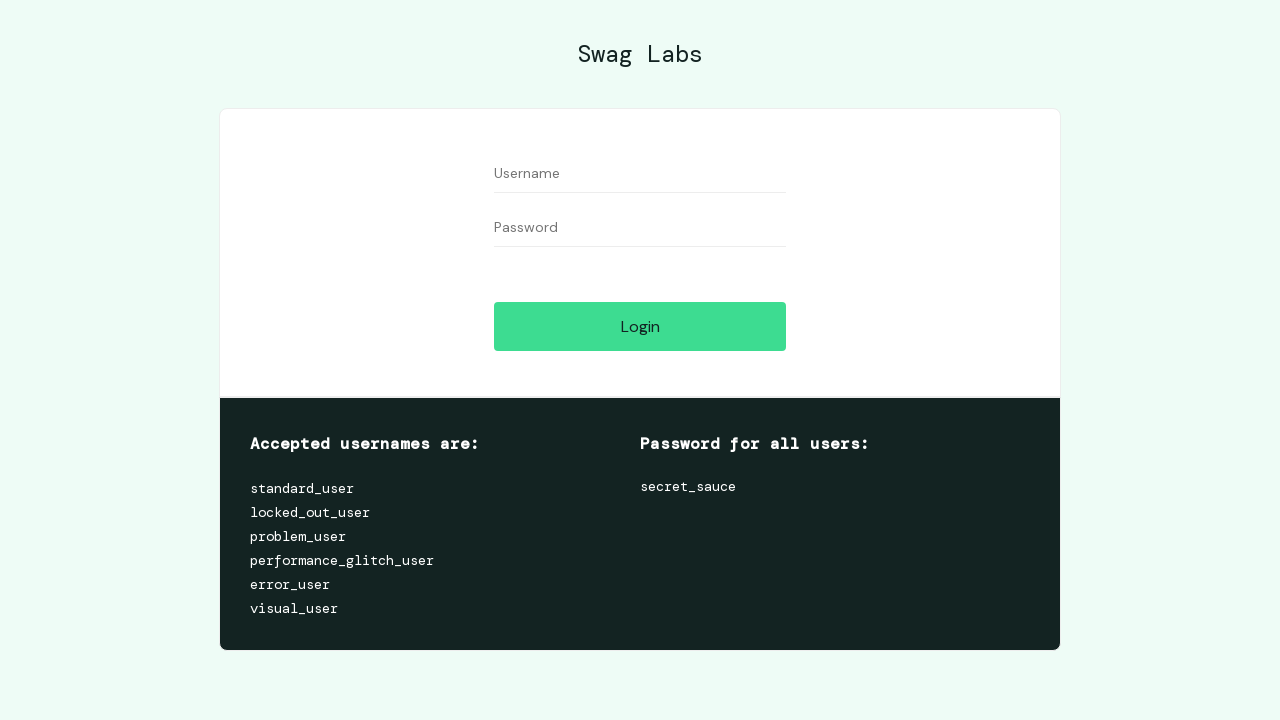

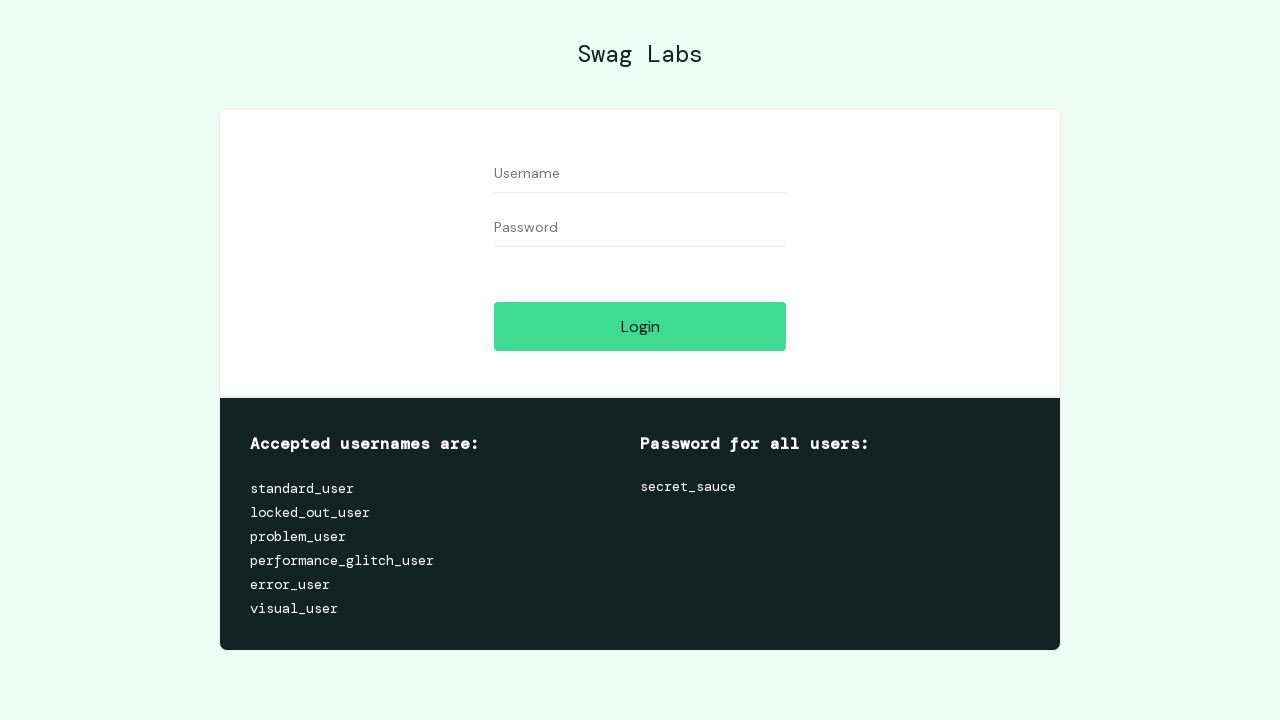